Tests drag and drop functionality by dragging an element onto a droppable target and verifying the drop was successful

Starting URL: https://jqueryui.com/droppable/

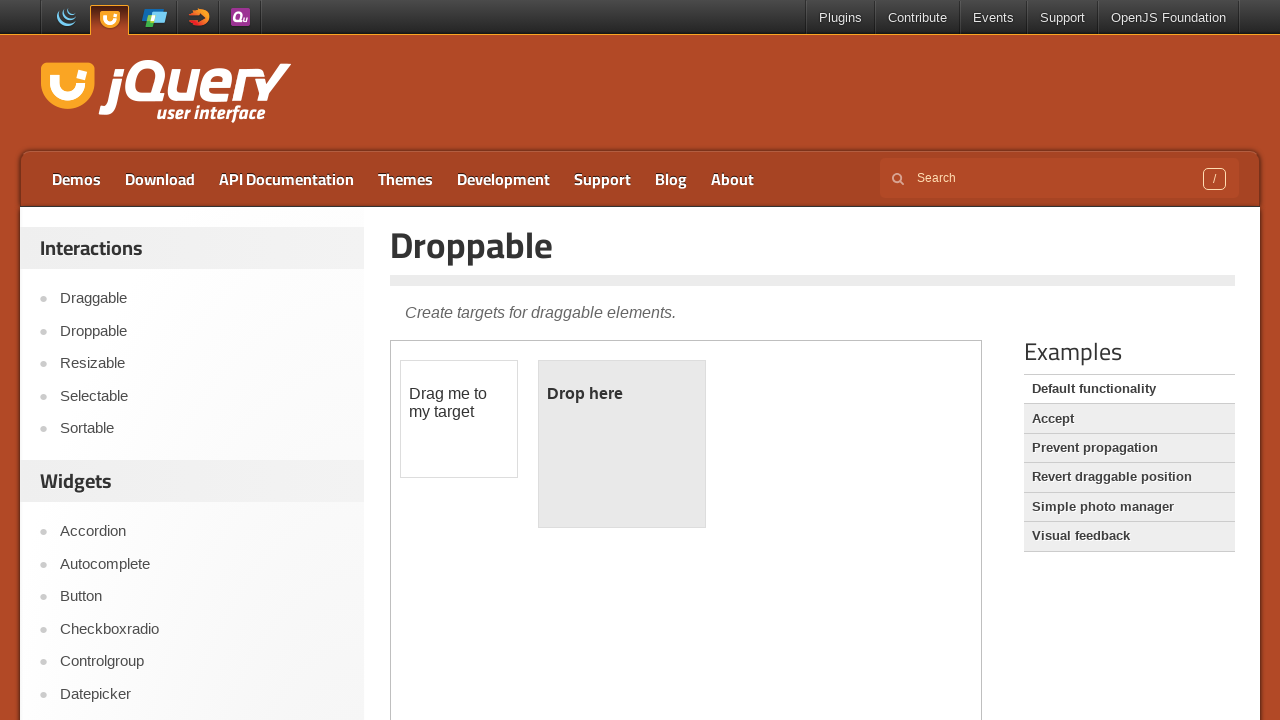

Located the demo iframe containing drag and drop elements
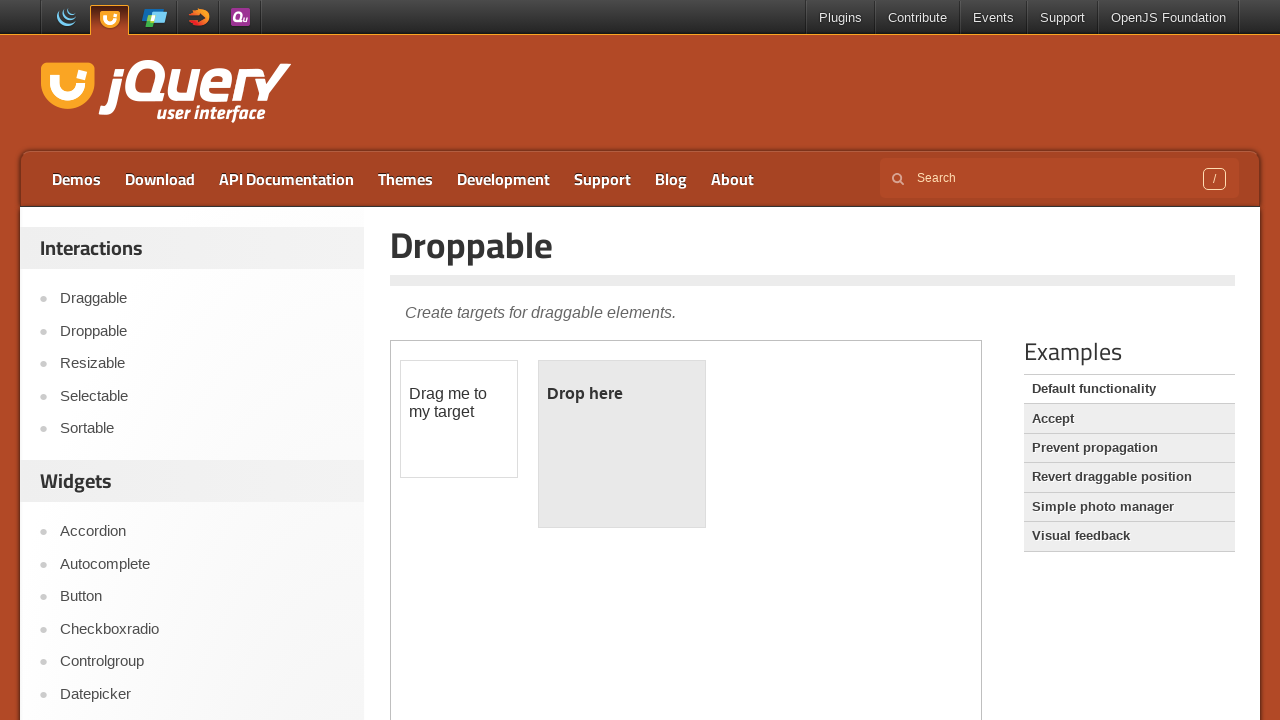

Located the draggable source element
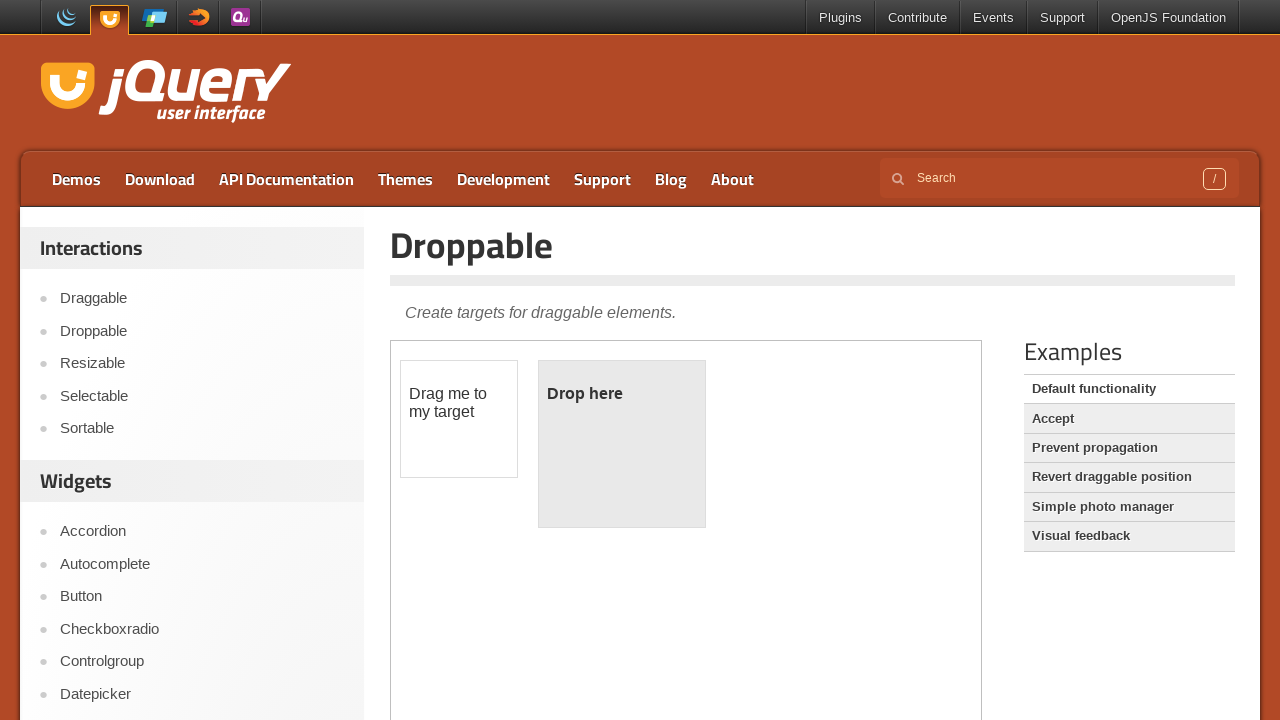

Located the droppable target element
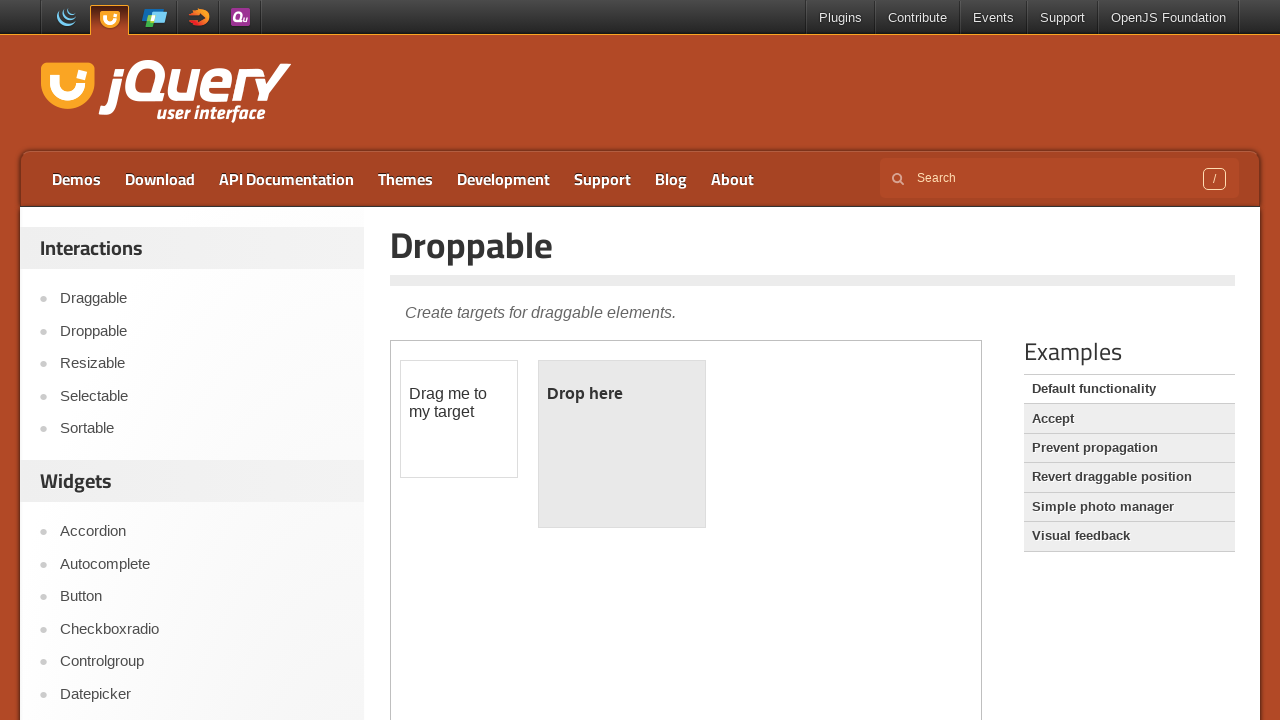

Waited for draggable element to be ready
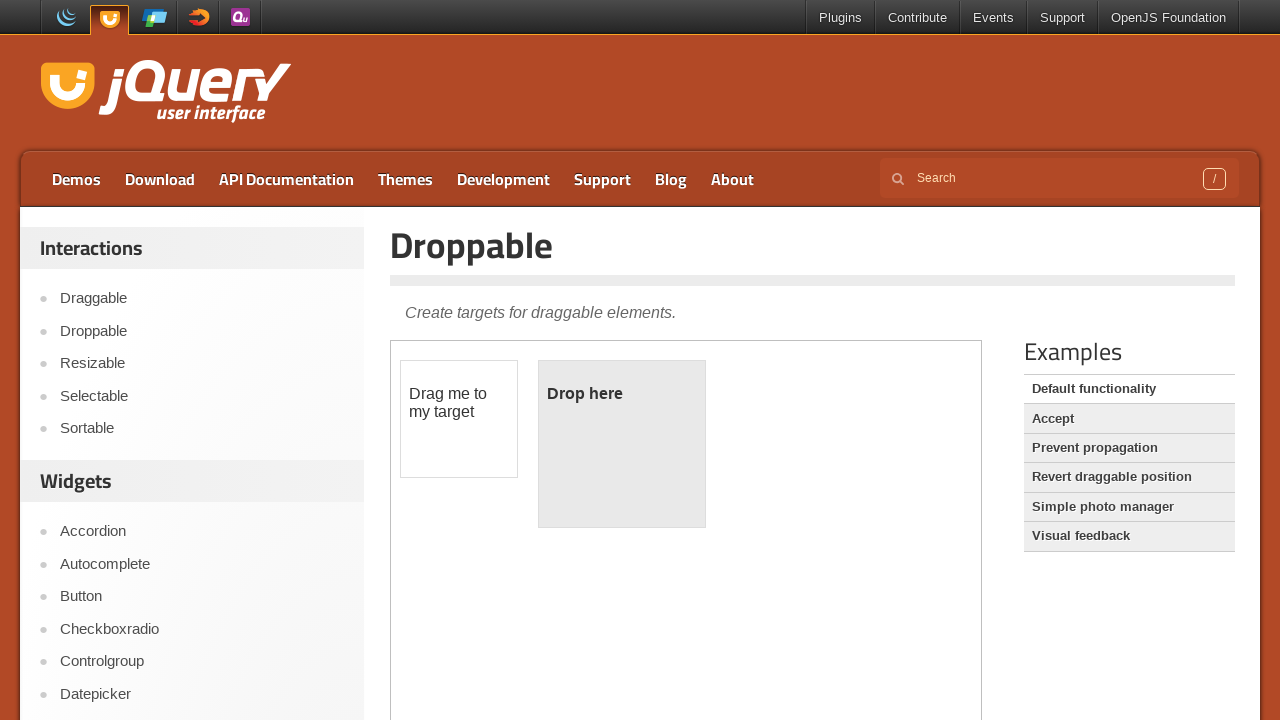

Dragged the source element onto the target element at (622, 444)
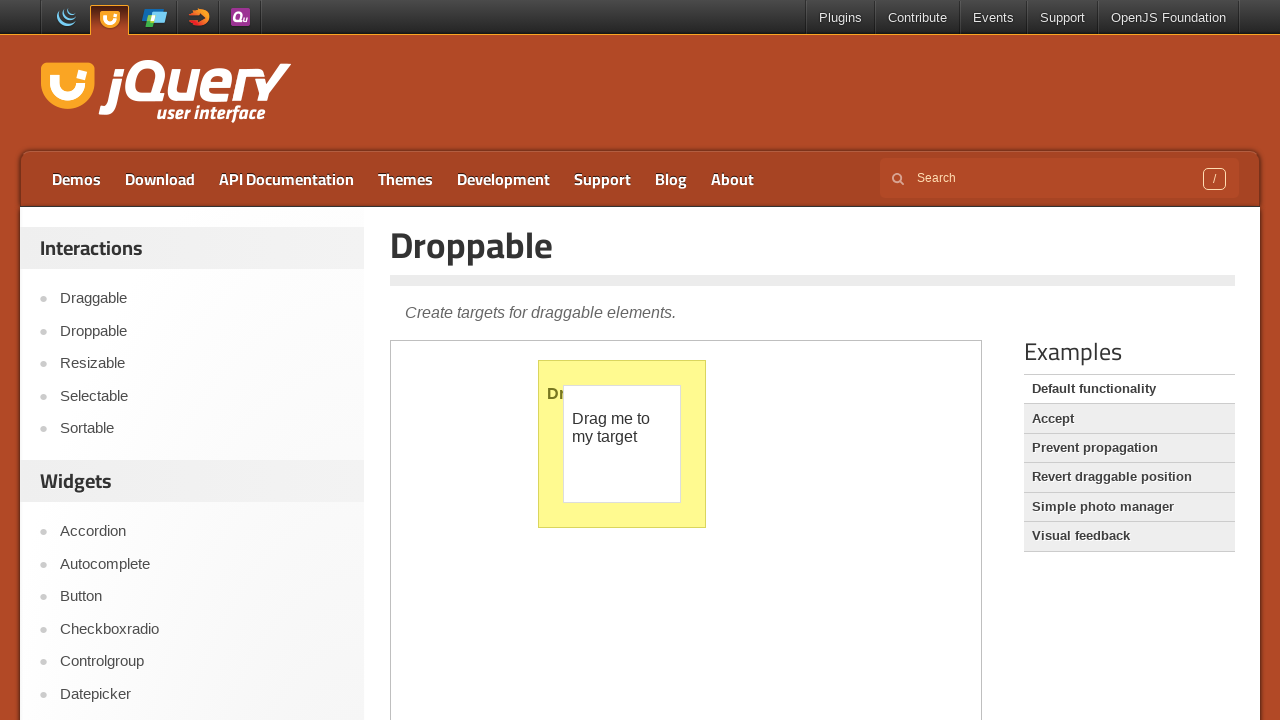

Verified drop was successful - target element now displays 'Dropped!'
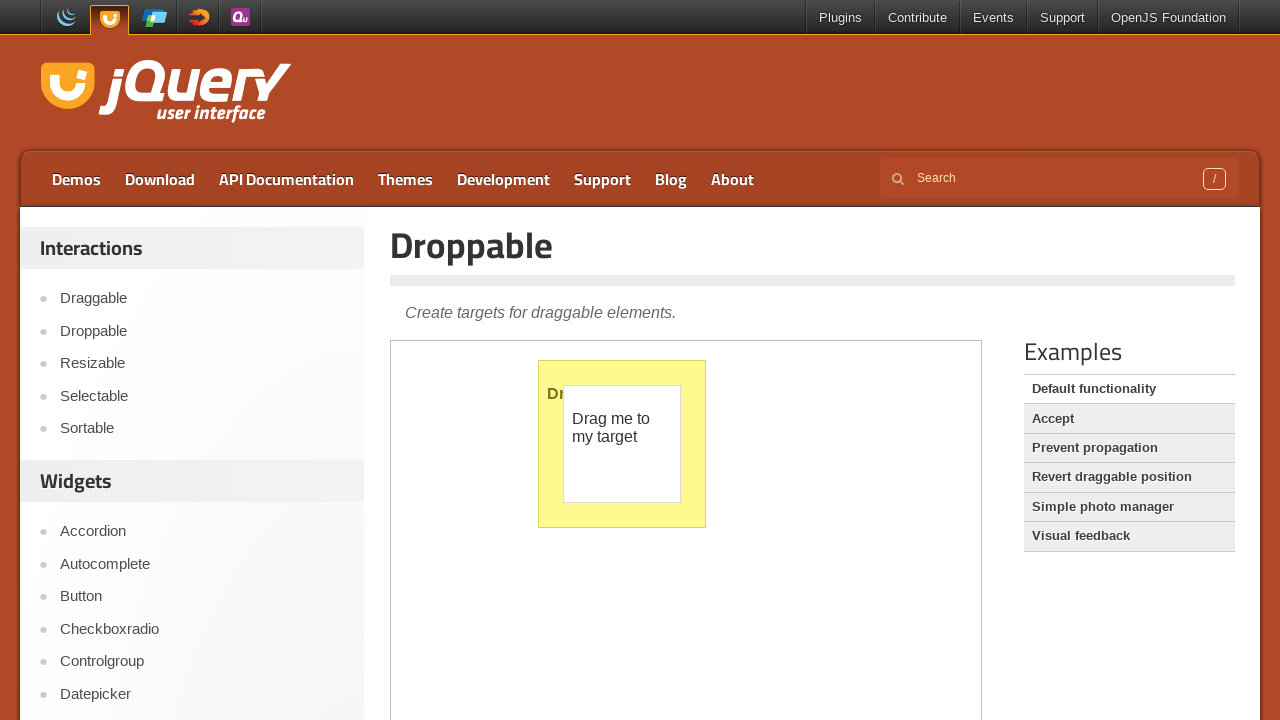

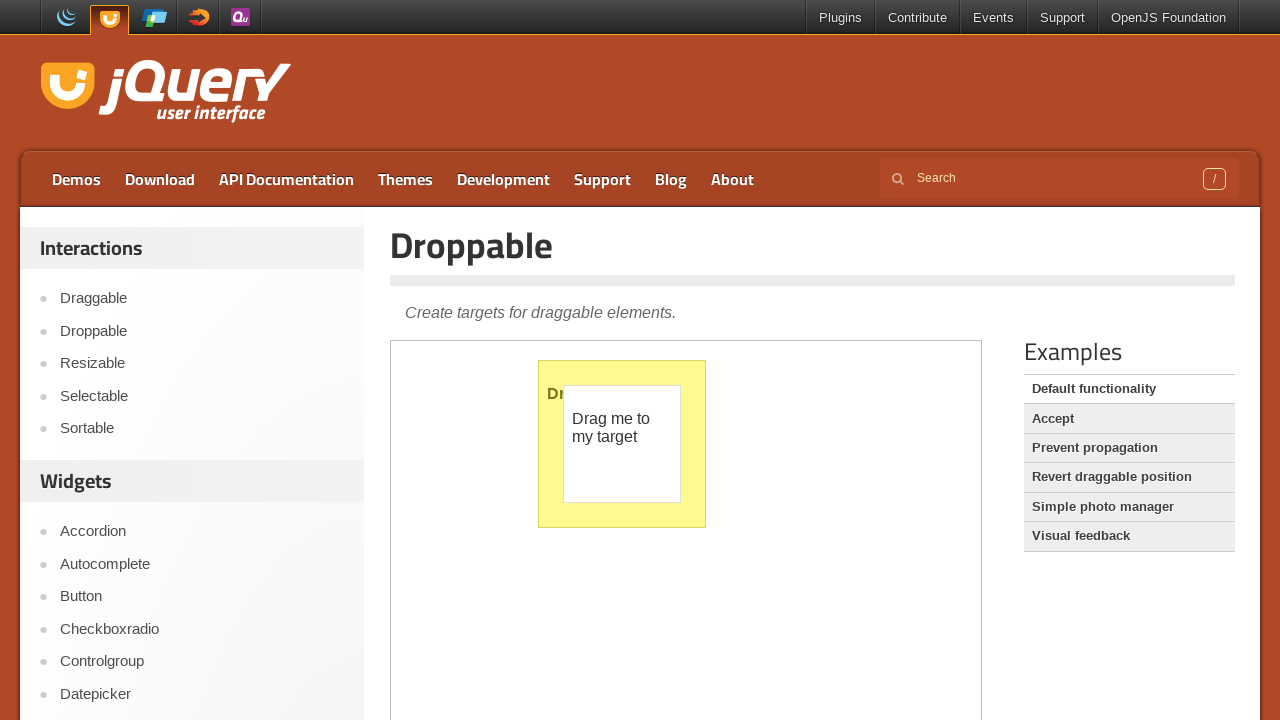